Opens ICICI Bank website in Chrome browser and maximizes the window to verify the page loads correctly

Starting URL: https://www.icicibank.com

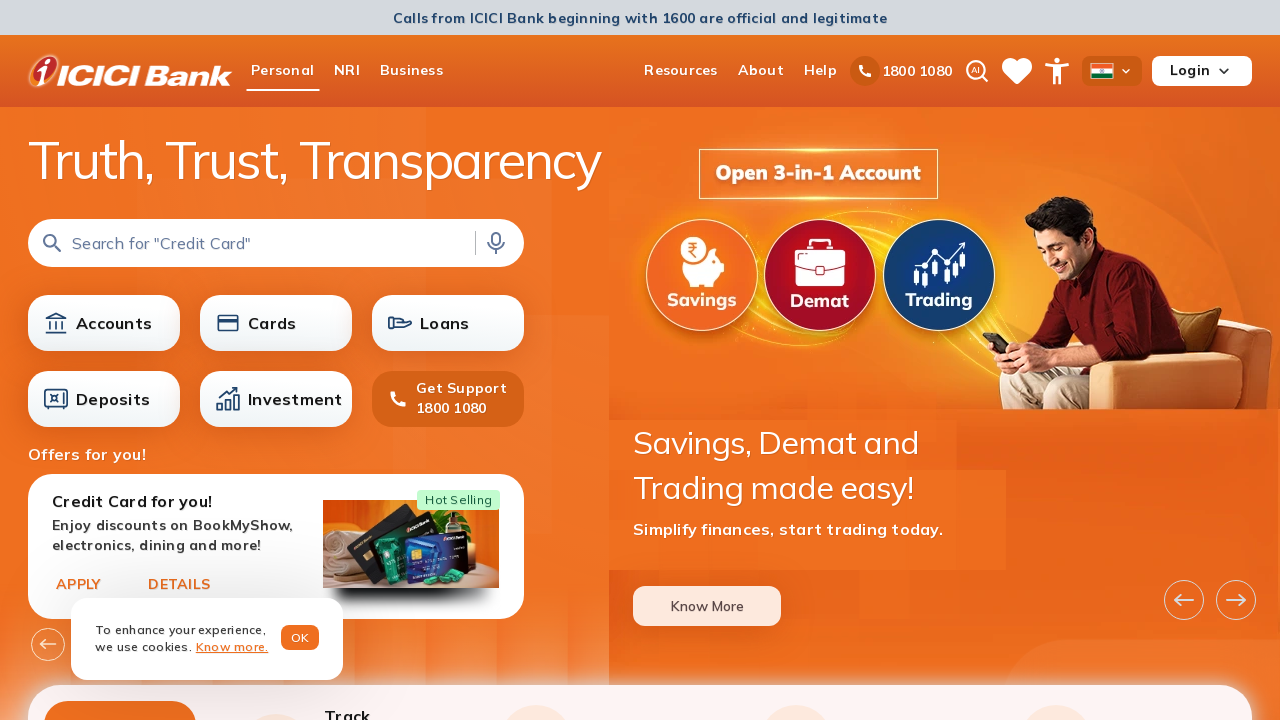

Set viewport size to 1920x1080
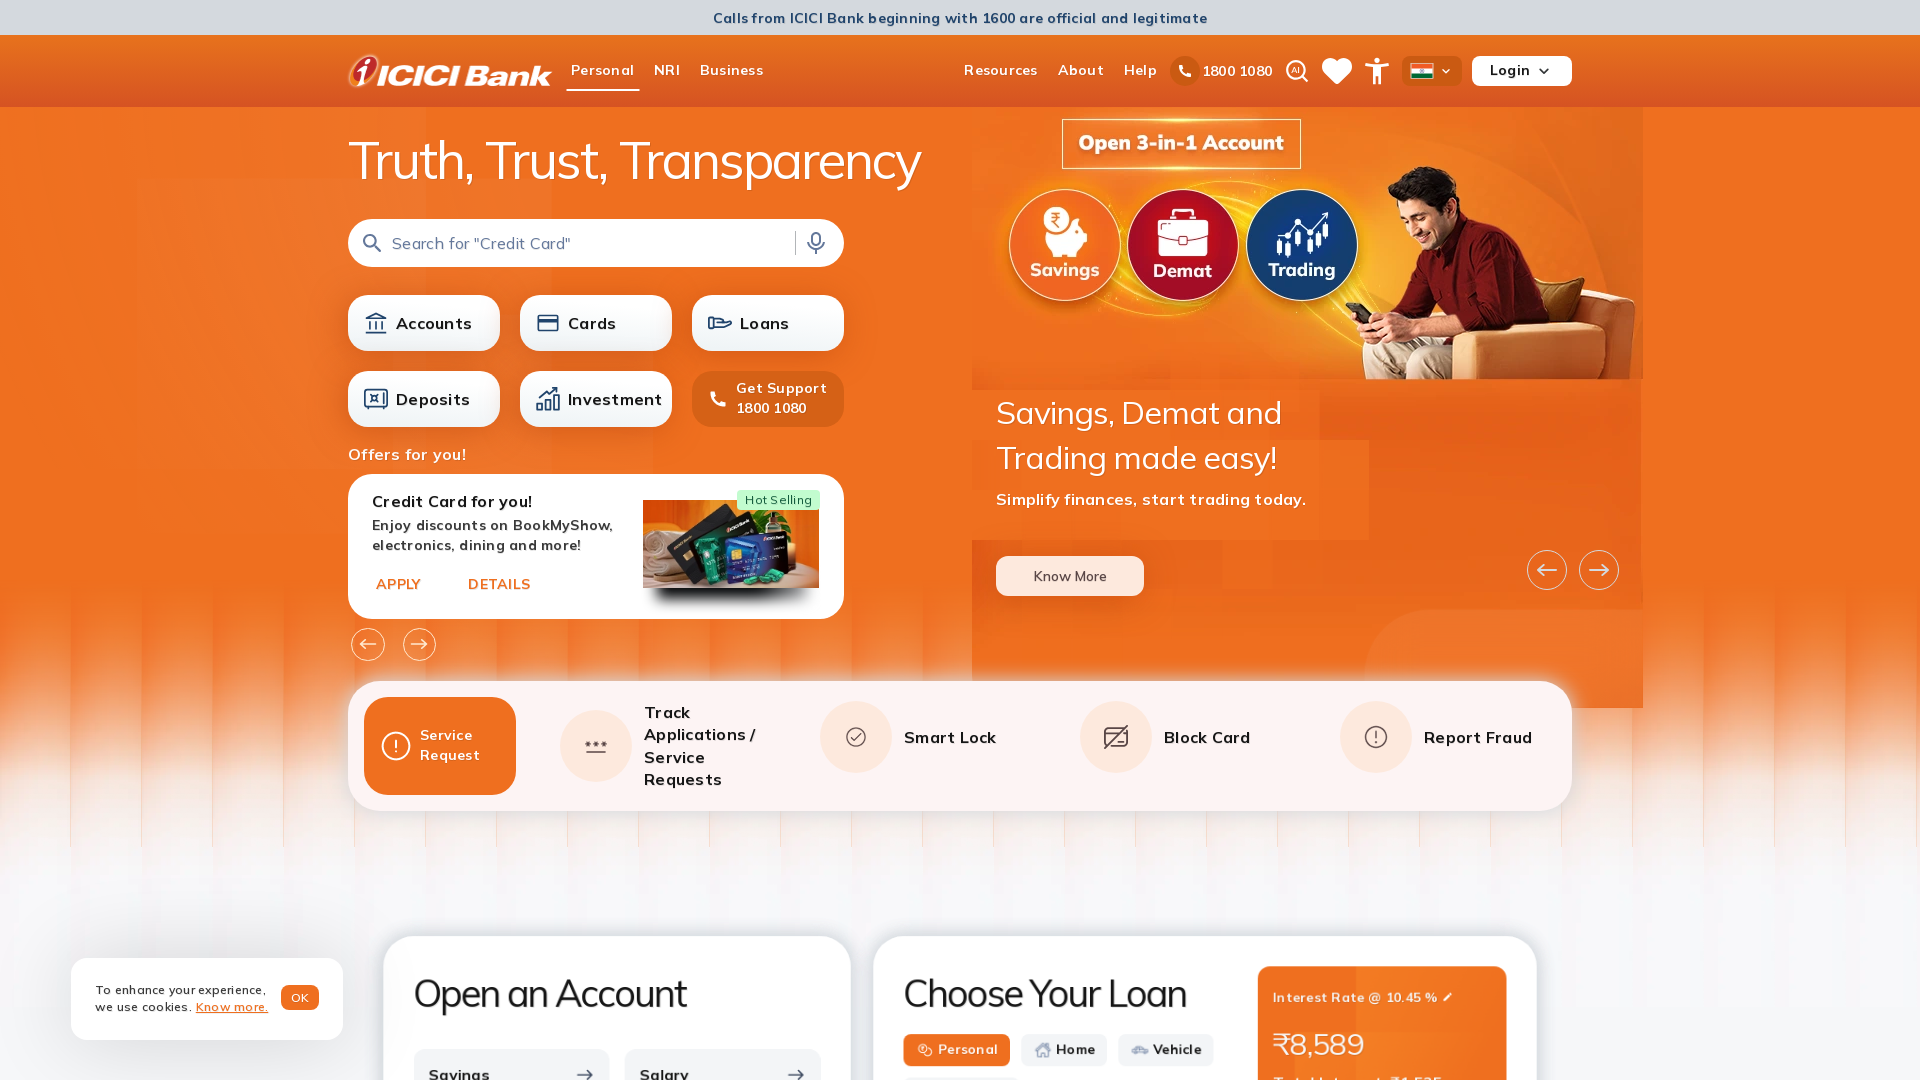

ICICI Bank website loaded completely (networkidle state)
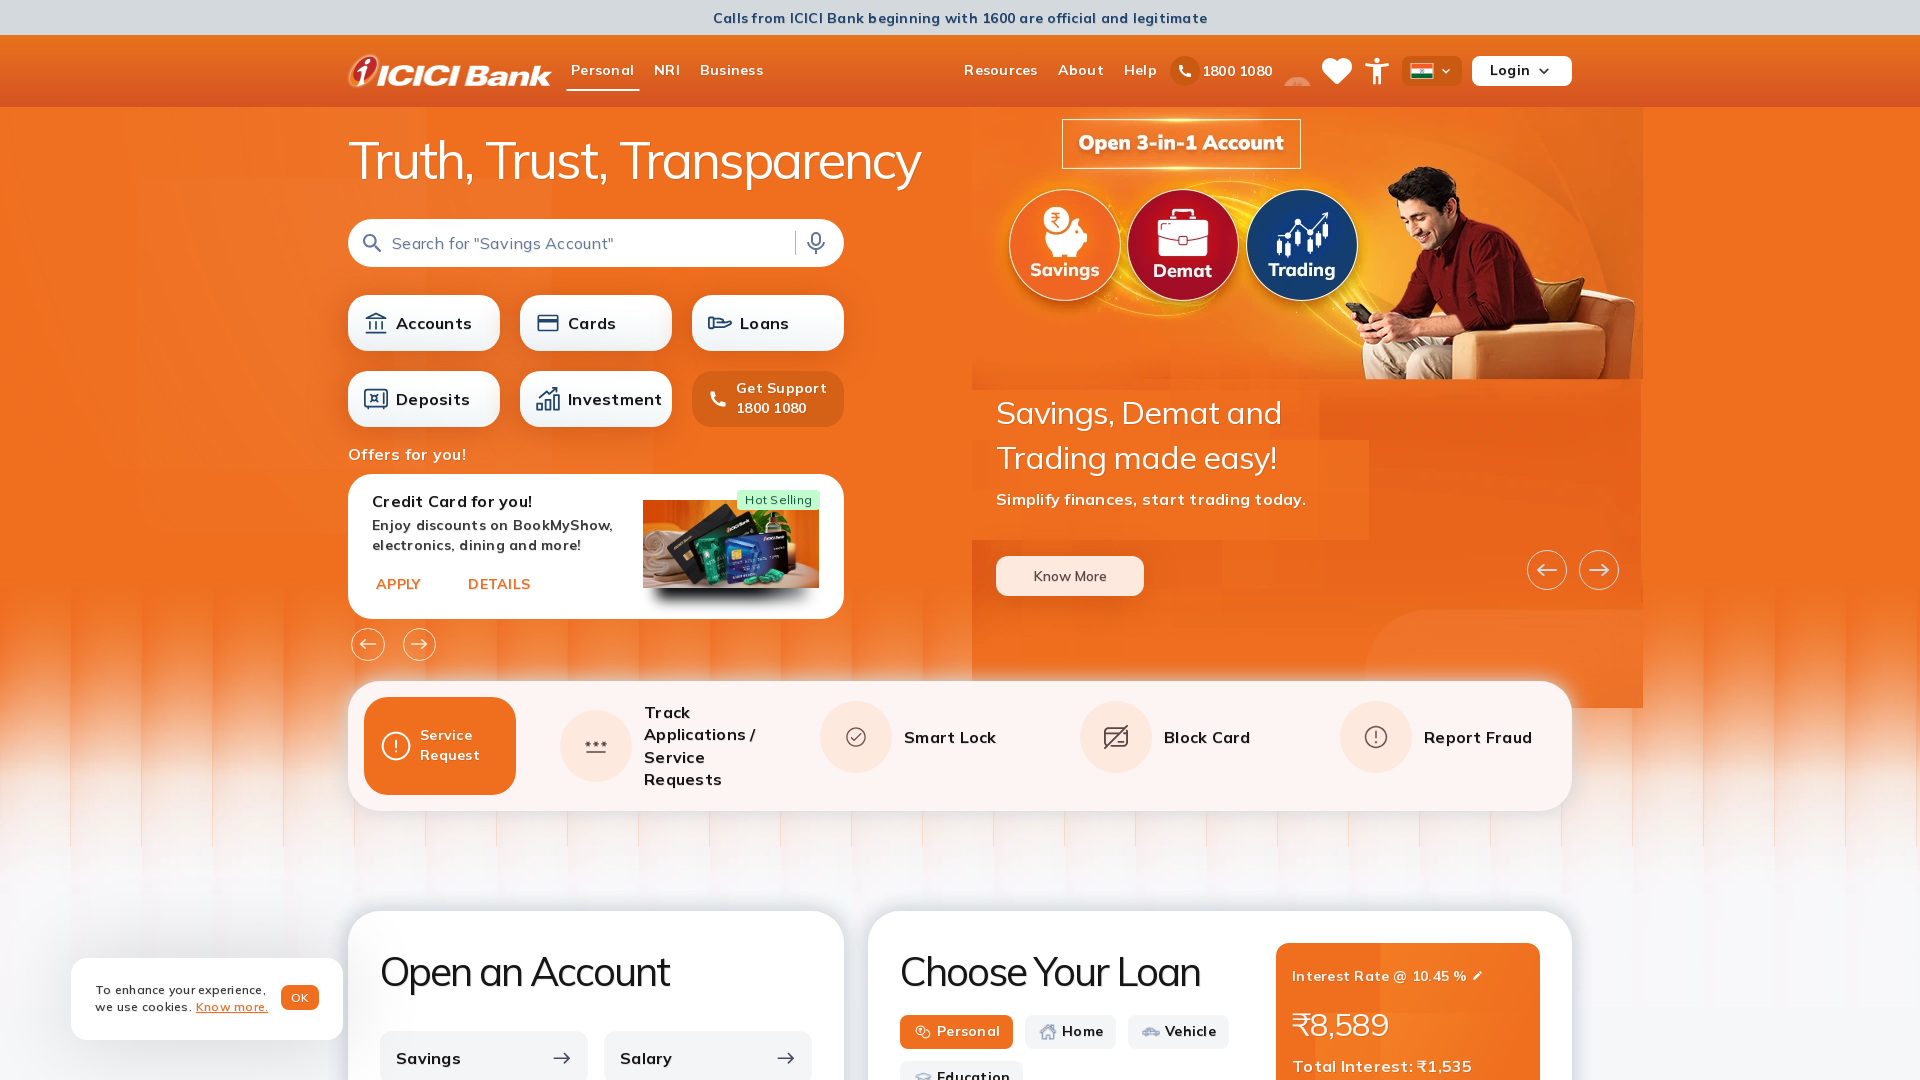

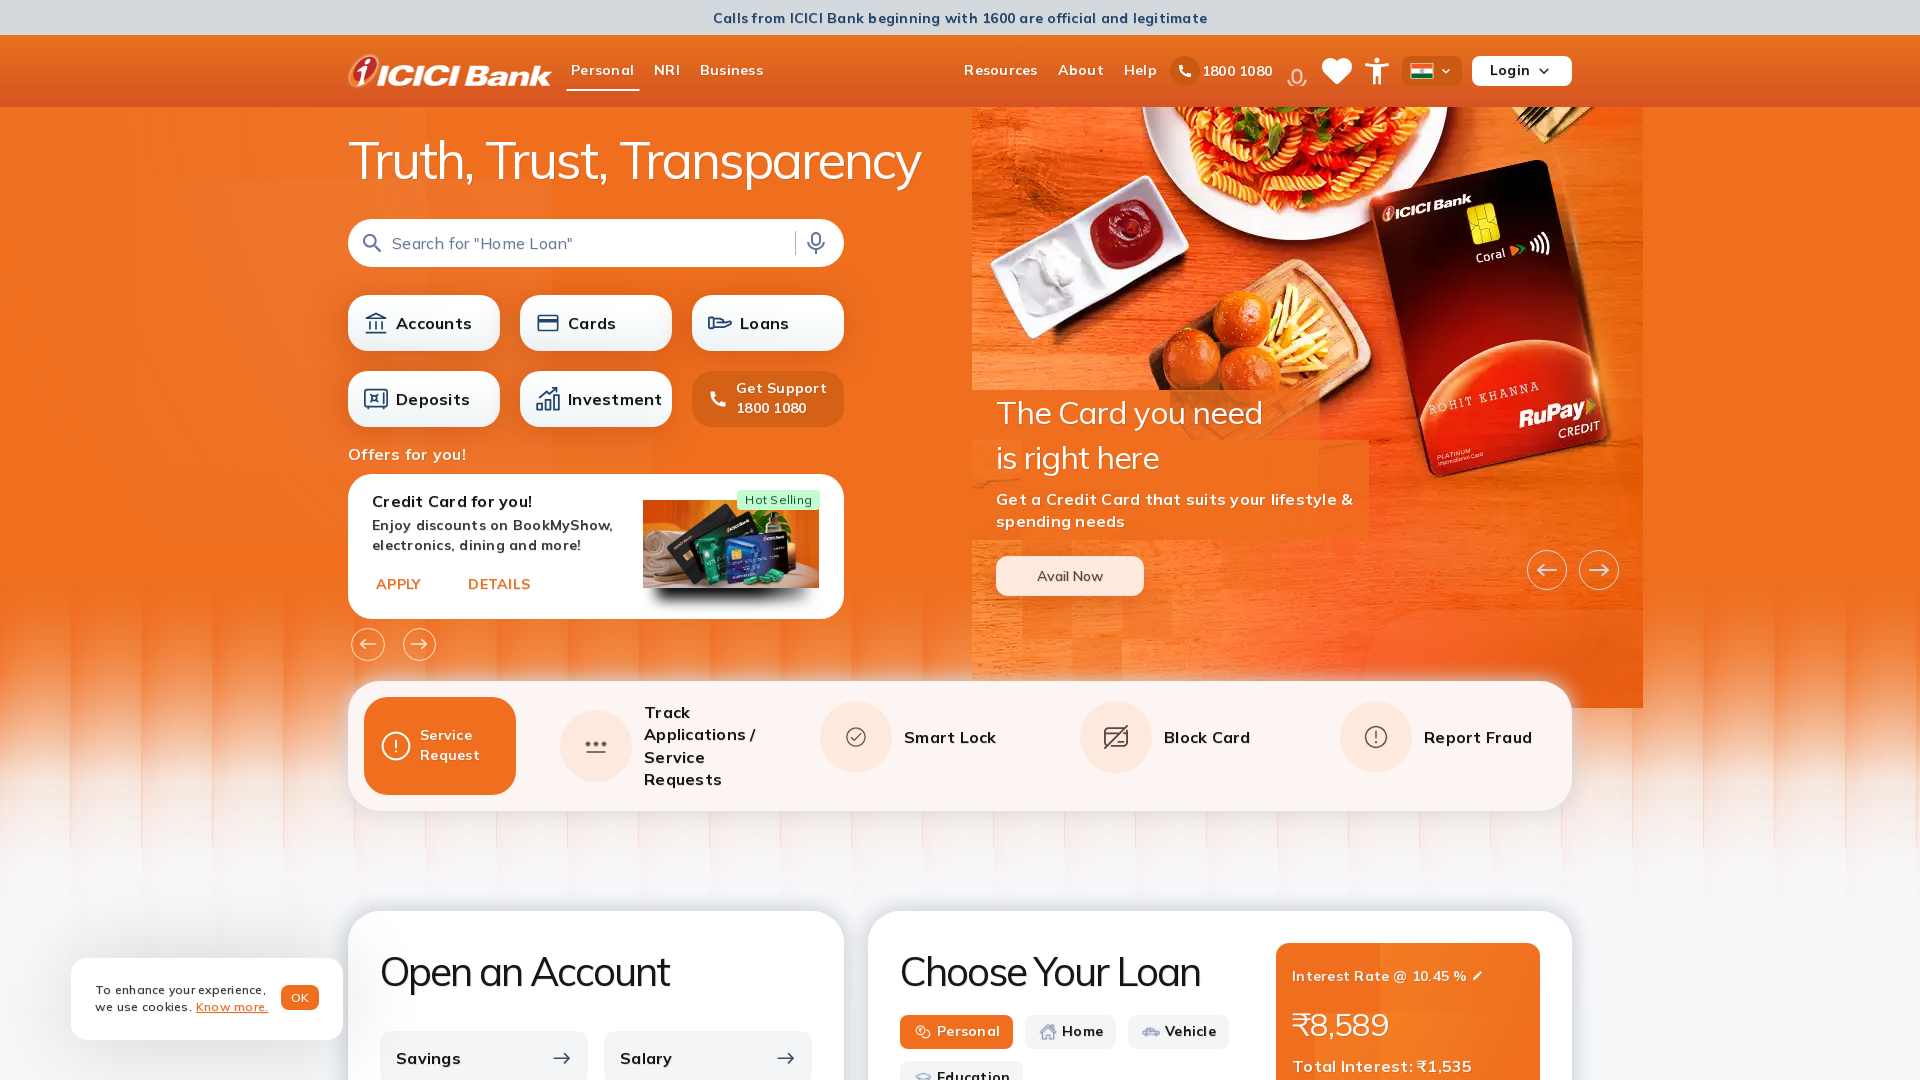